Tests simple JavaScript alert by clicking button and accepting the alert

Starting URL: https://demoqa.com/alerts

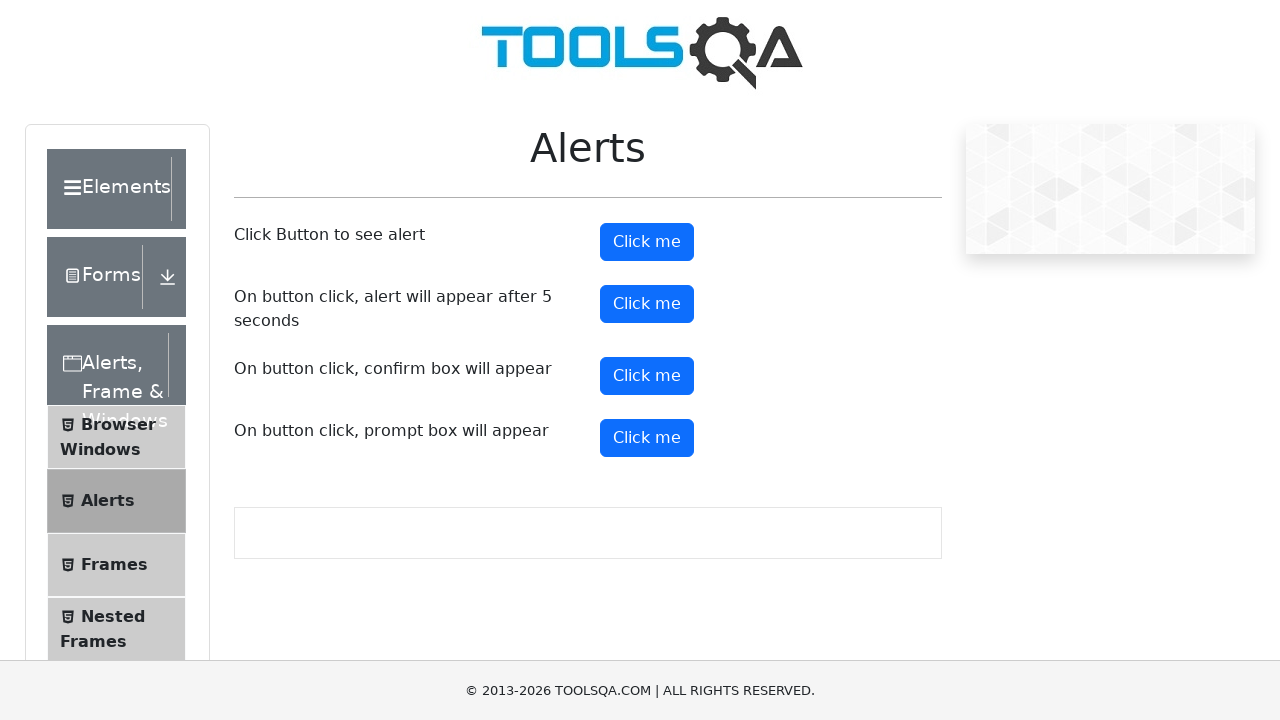

Set up dialog handler to accept alerts
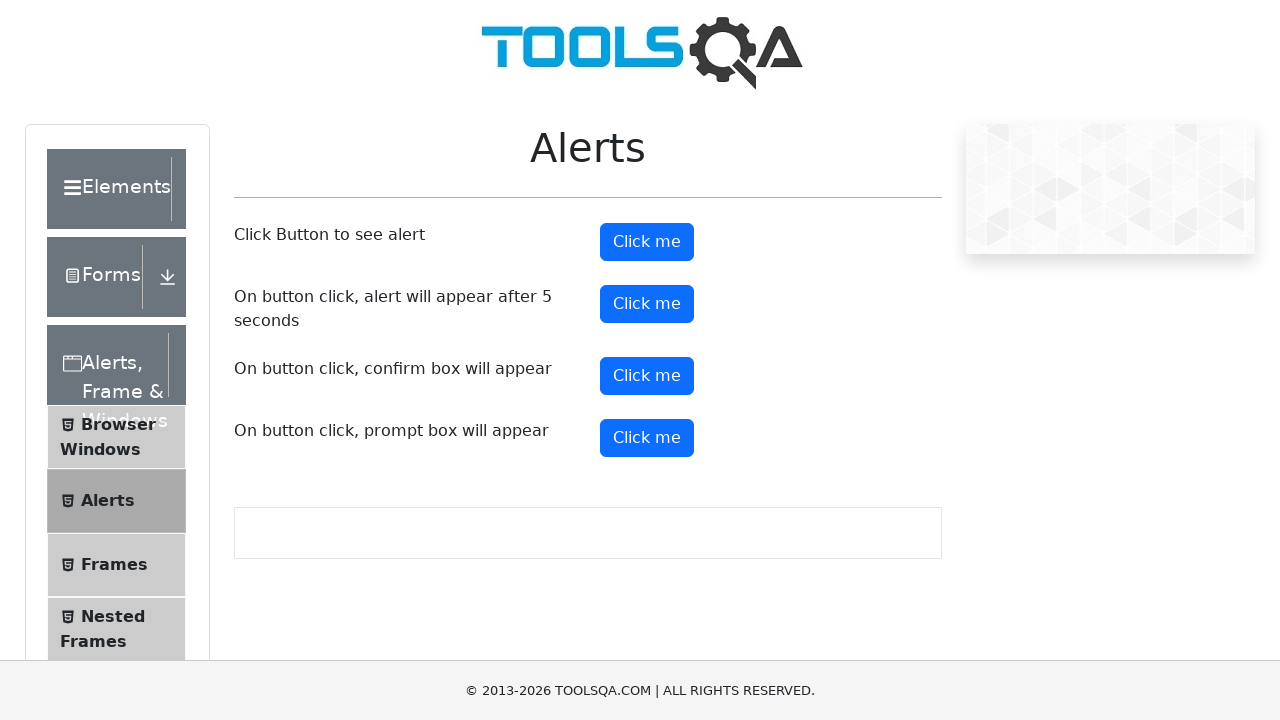

Clicked alert button to trigger simple JavaScript alert at (647, 242) on button#alertButton
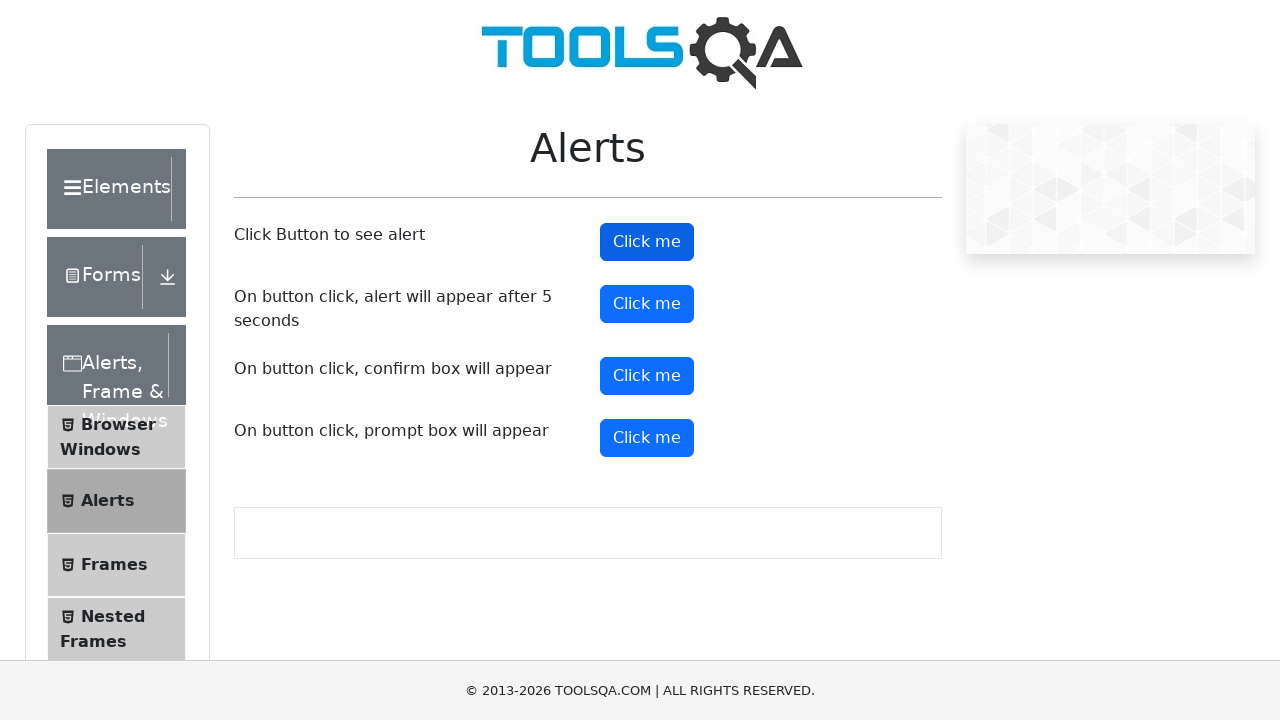

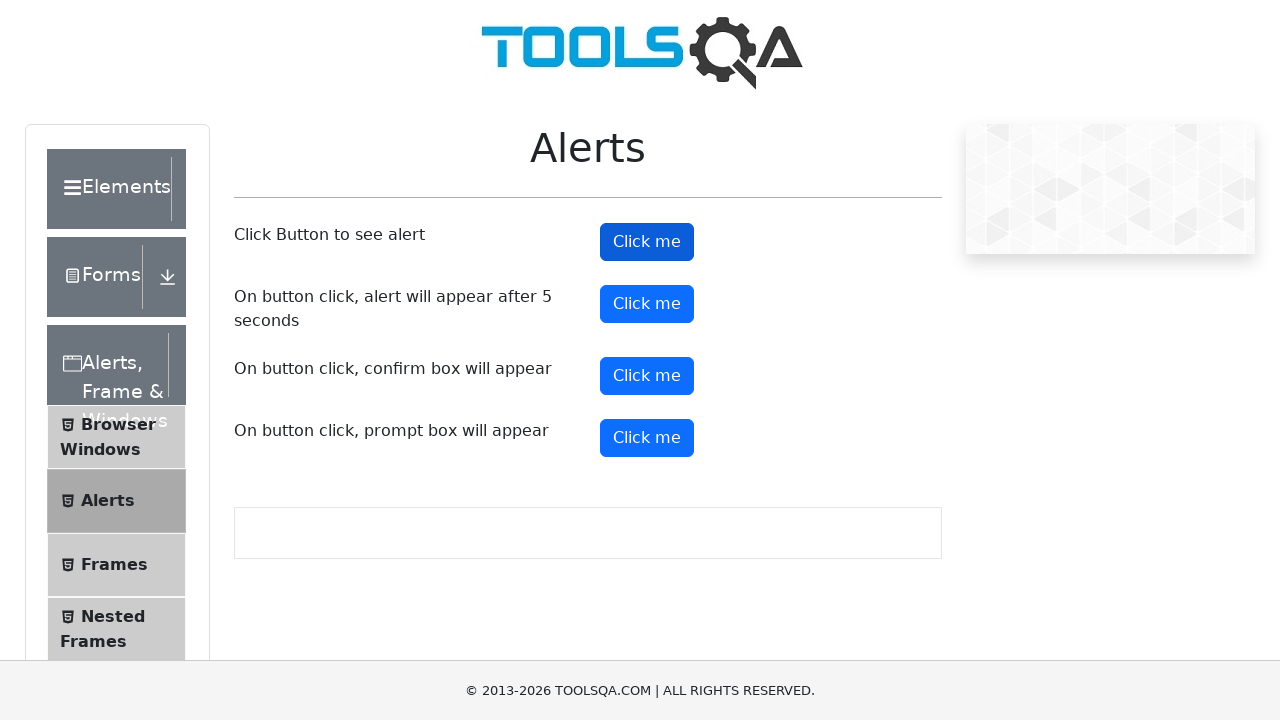